Navigates to a product listing page and verifies that product cards with names and prices are displayed.

Starting URL: https://sandbox.oxylabs.io/products

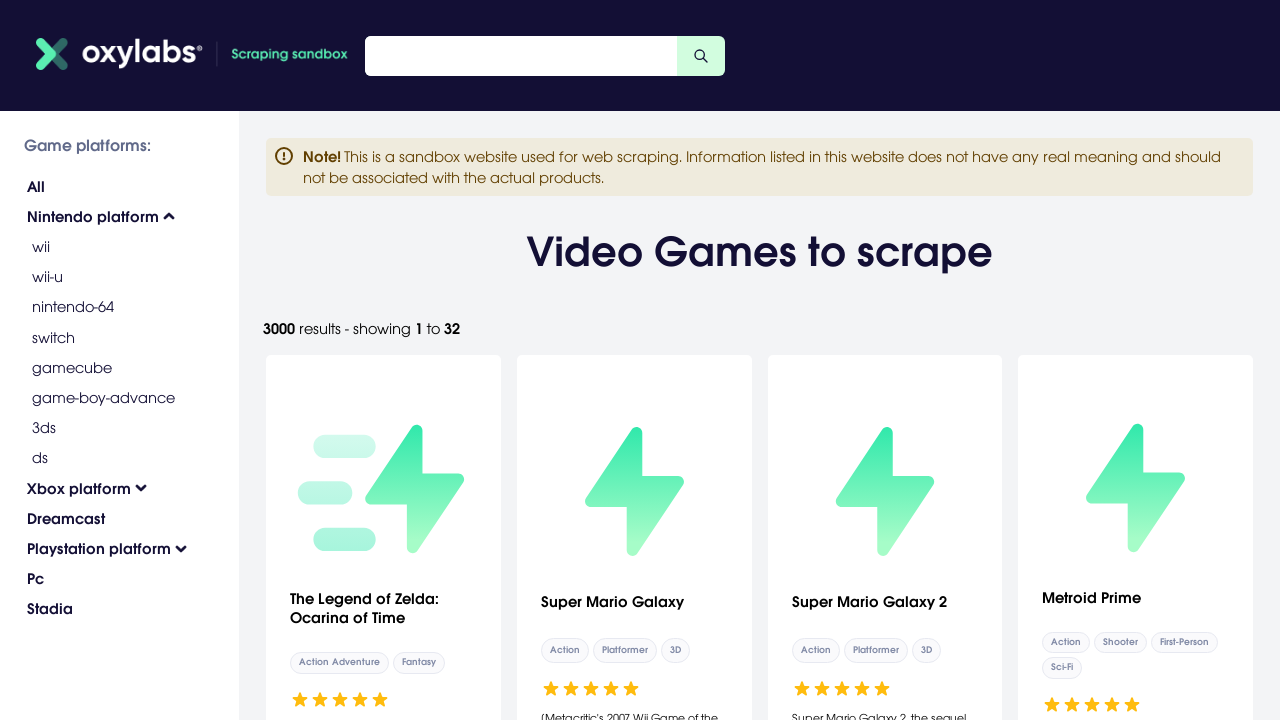

Navigated to product listing page at https://sandbox.oxylabs.io/products
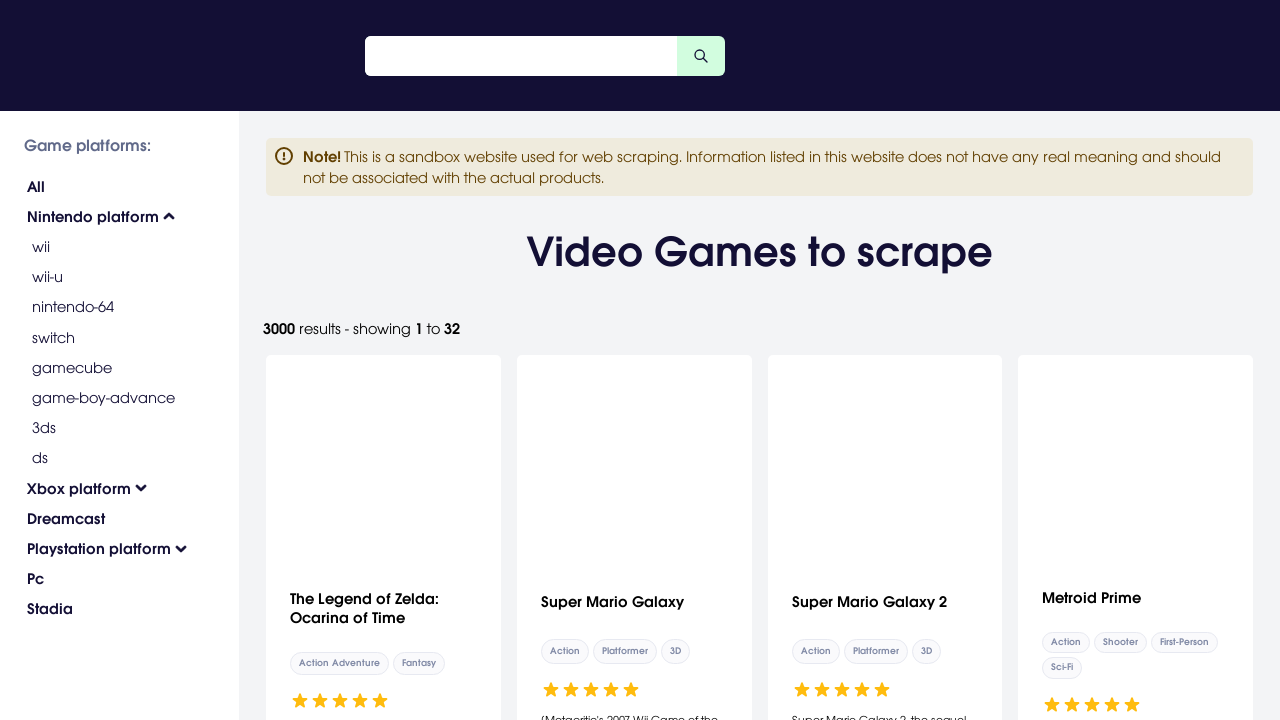

Product cards loaded on the page
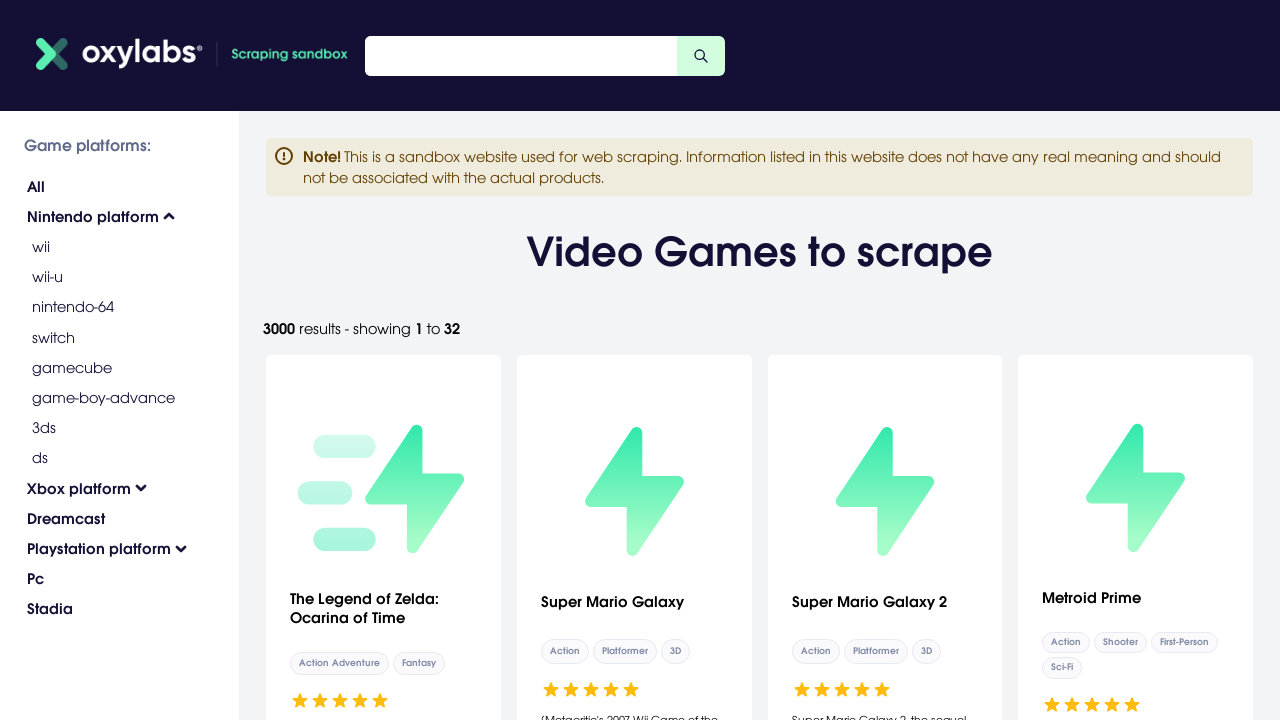

Product card names (h4 elements) are visible
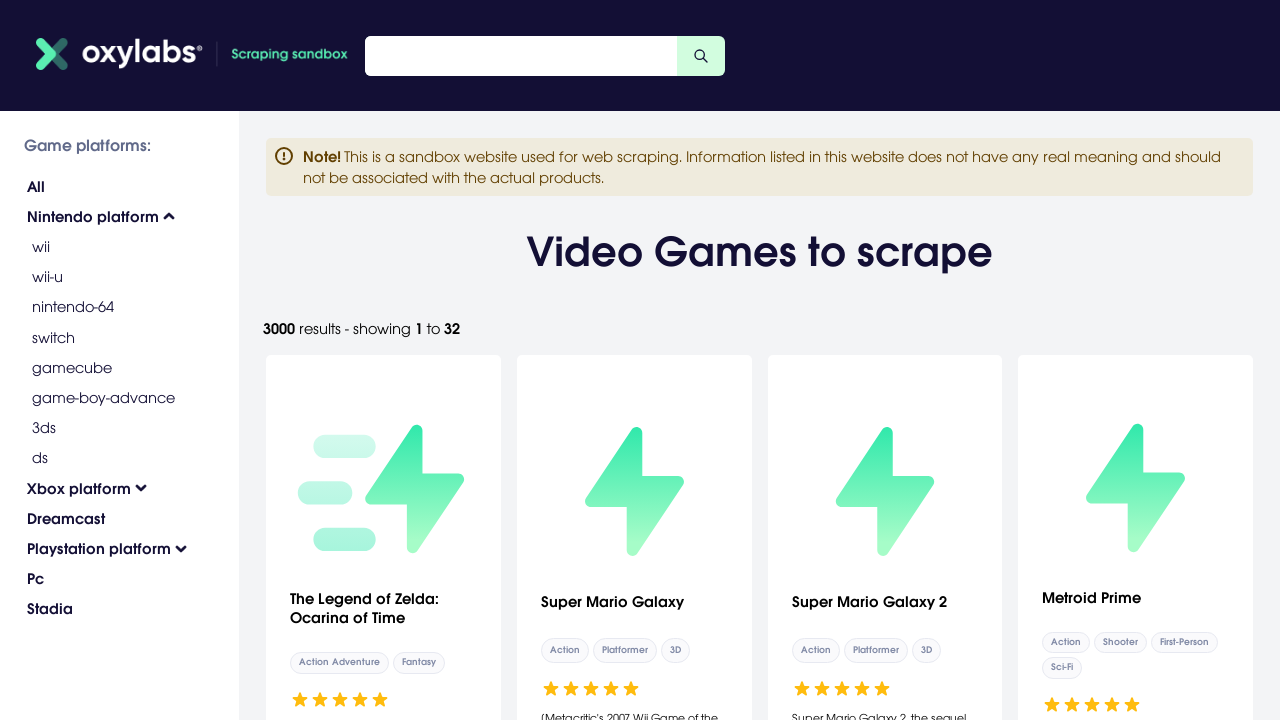

Product card prices (price-wrapper elements) are visible
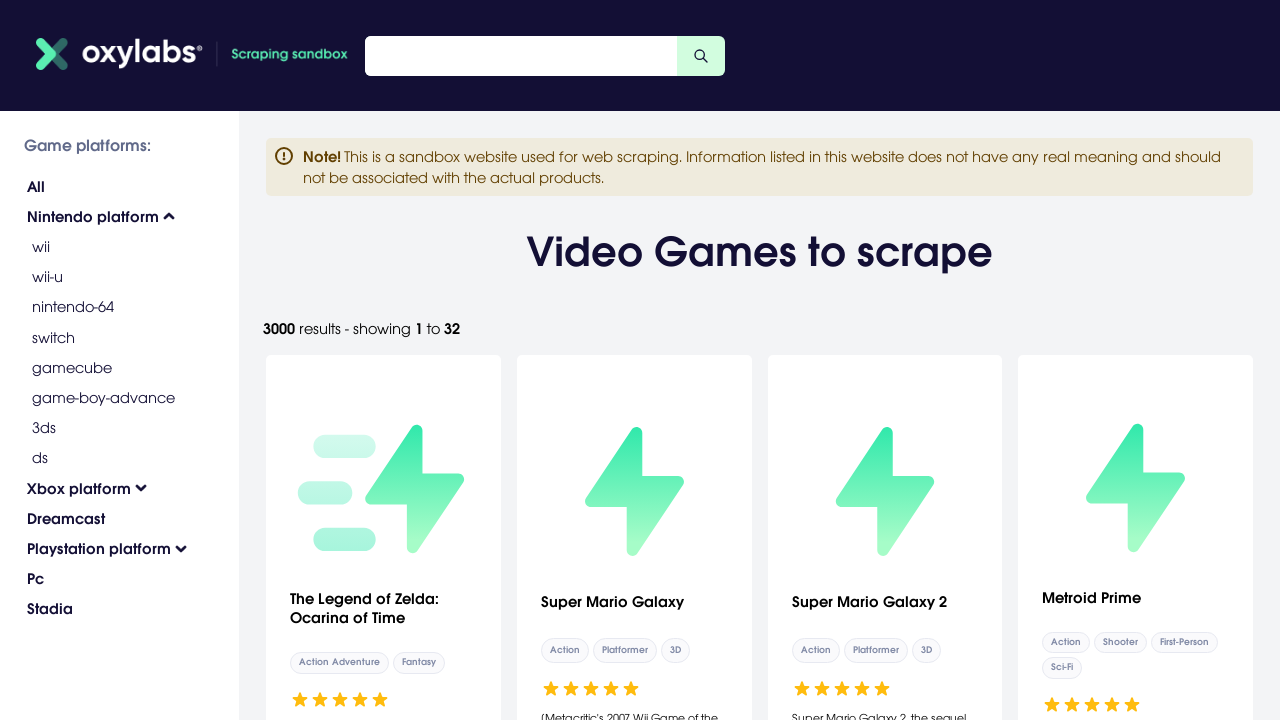

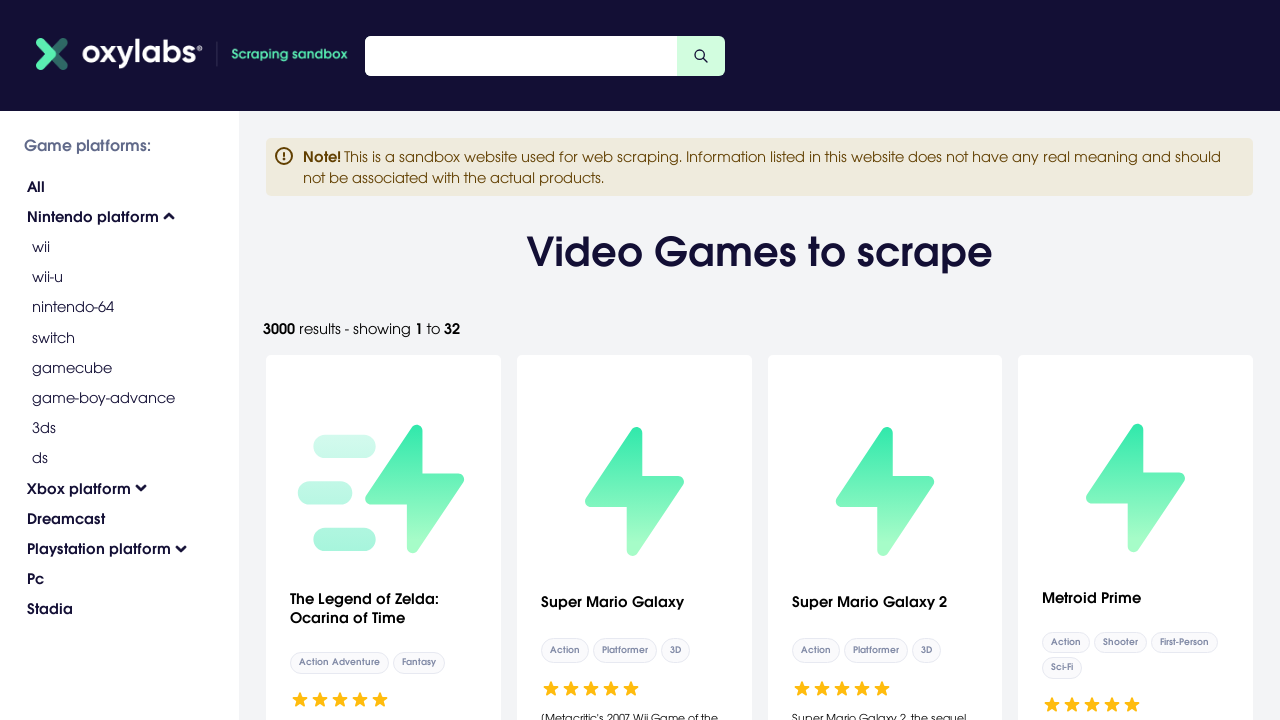